Tests browser window and tab management by opening multiple sites in different tabs/windows, switching between them, and closing specific windows

Starting URL: https://www.titan.co.in/

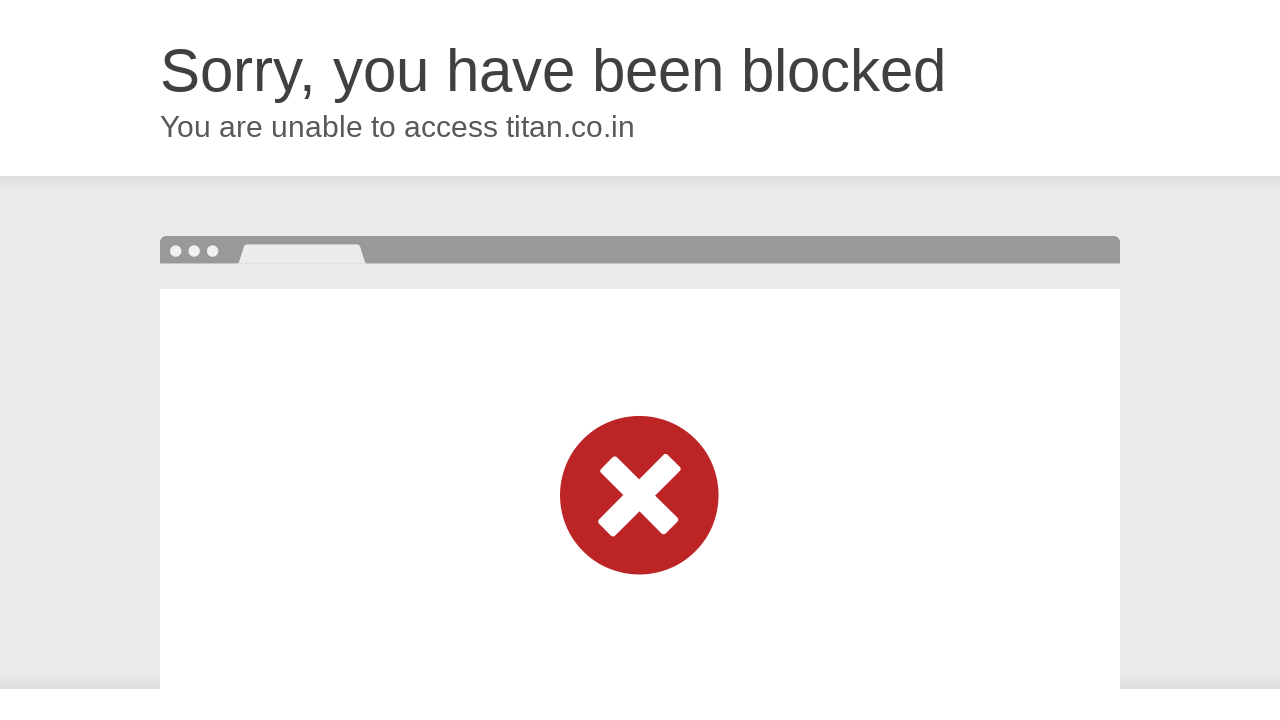

Opened a new tab in the browser context
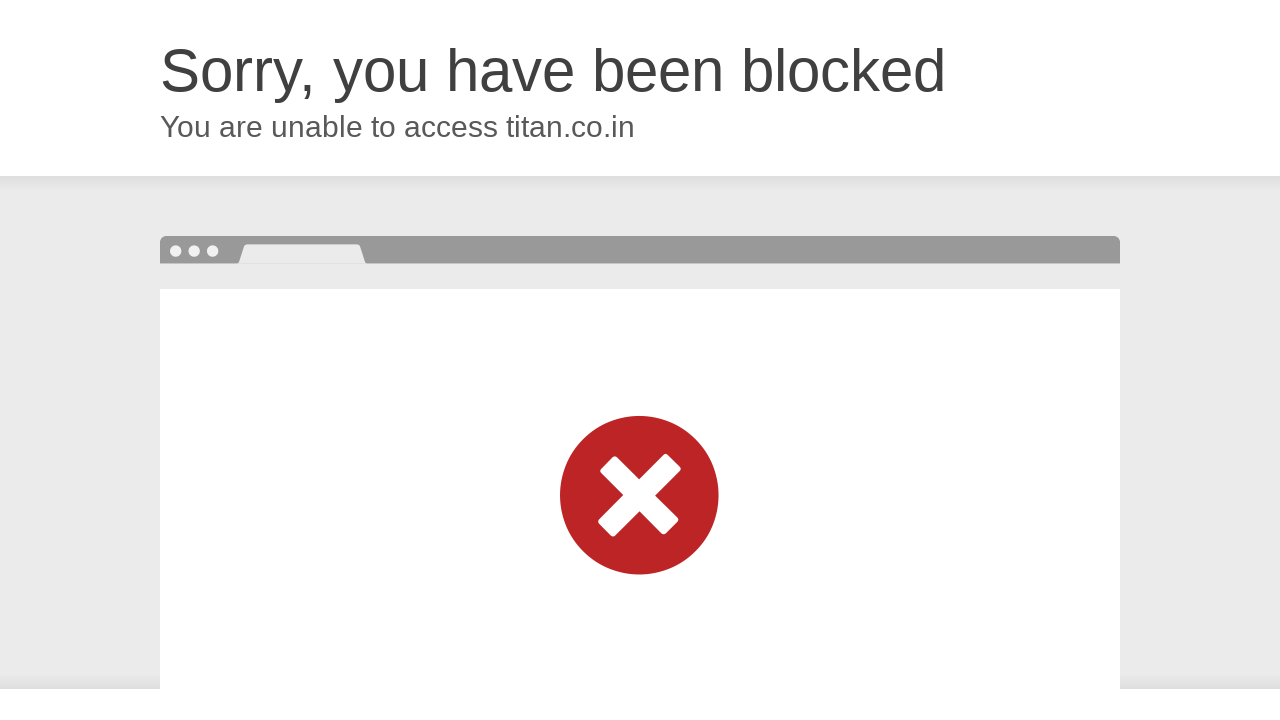

Navigated to Fossil website (https://www.fossil.com/en-in/) in new tab
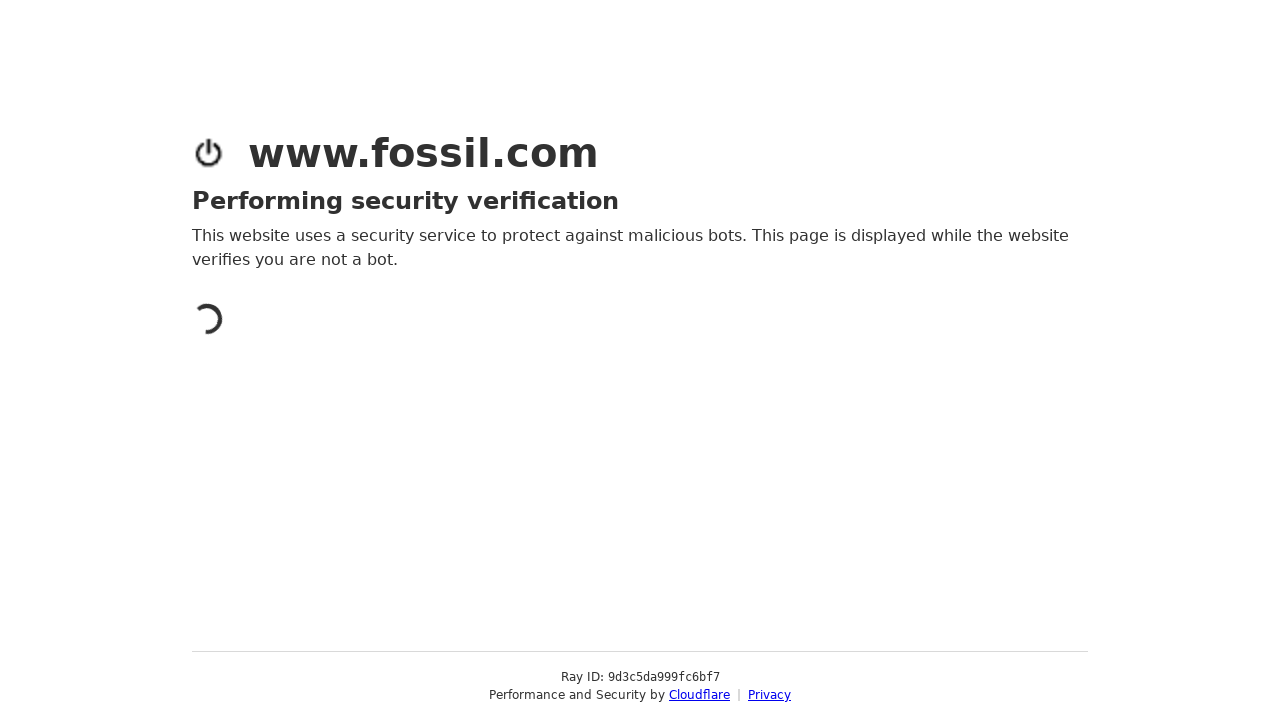

Opened another new tab in the browser context
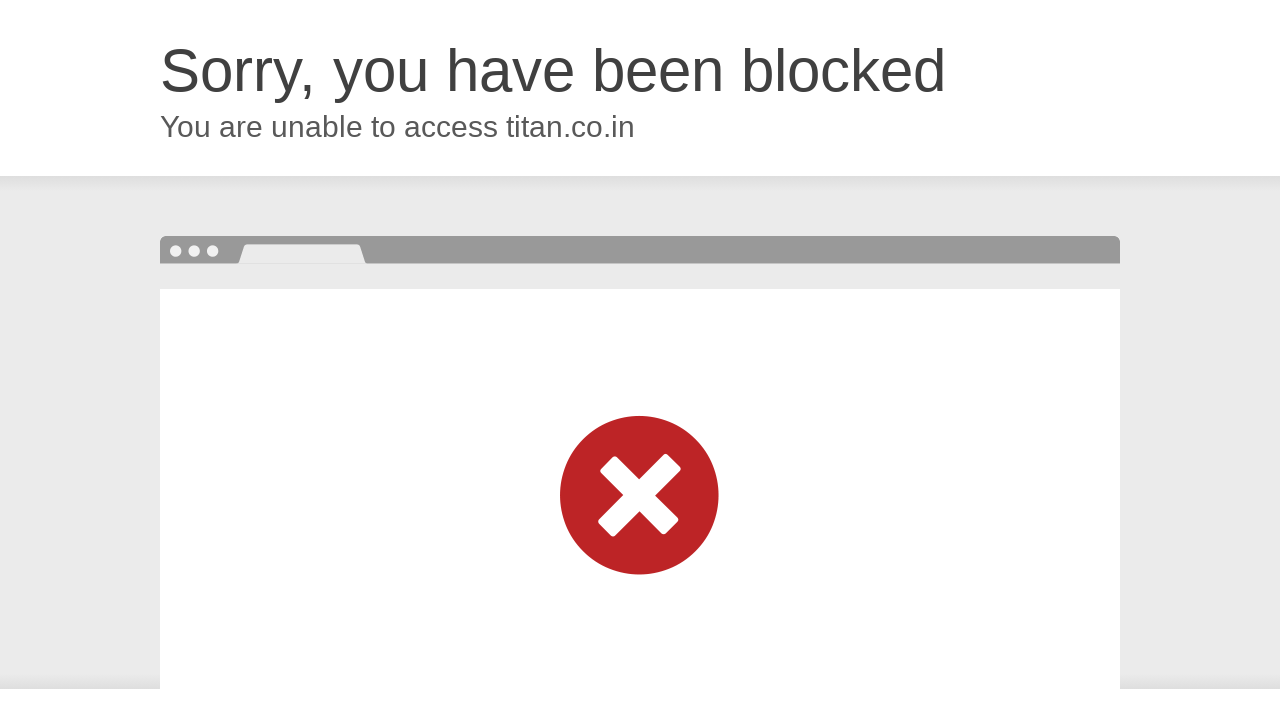

Navigated to Fastrack website (https://www.fastrack.in/) in new tab
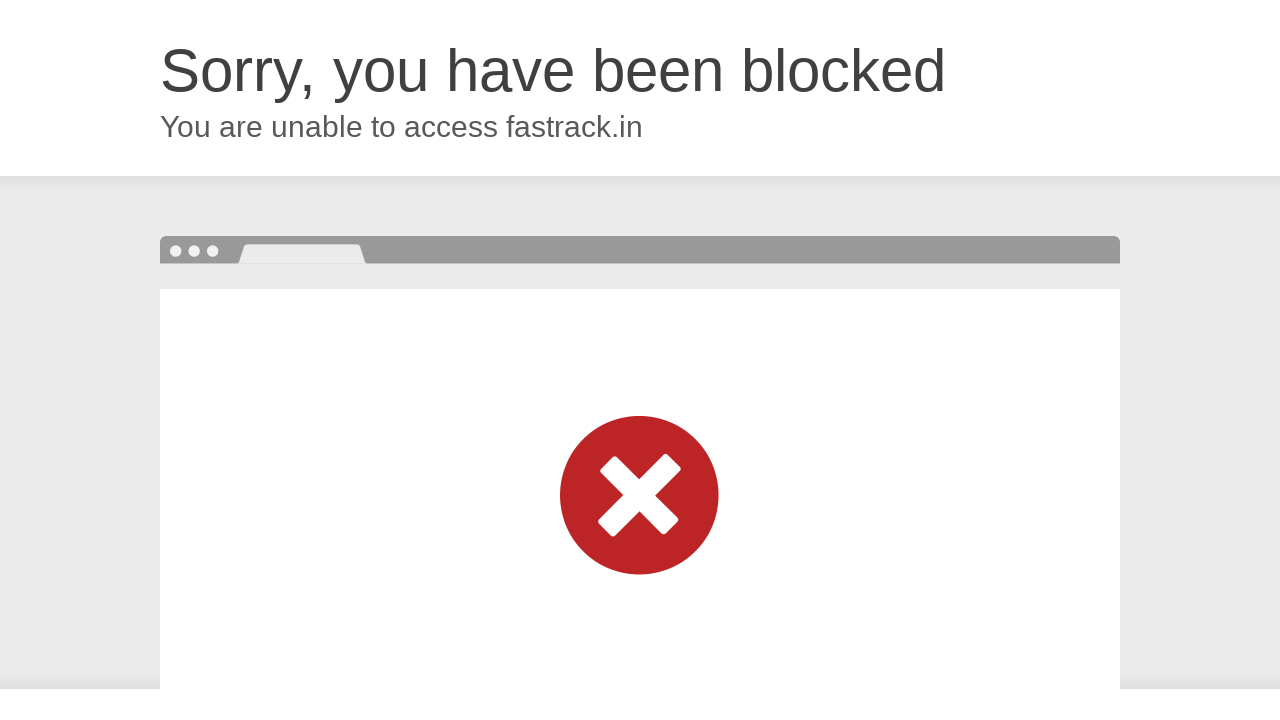

Closed the Fossil tab
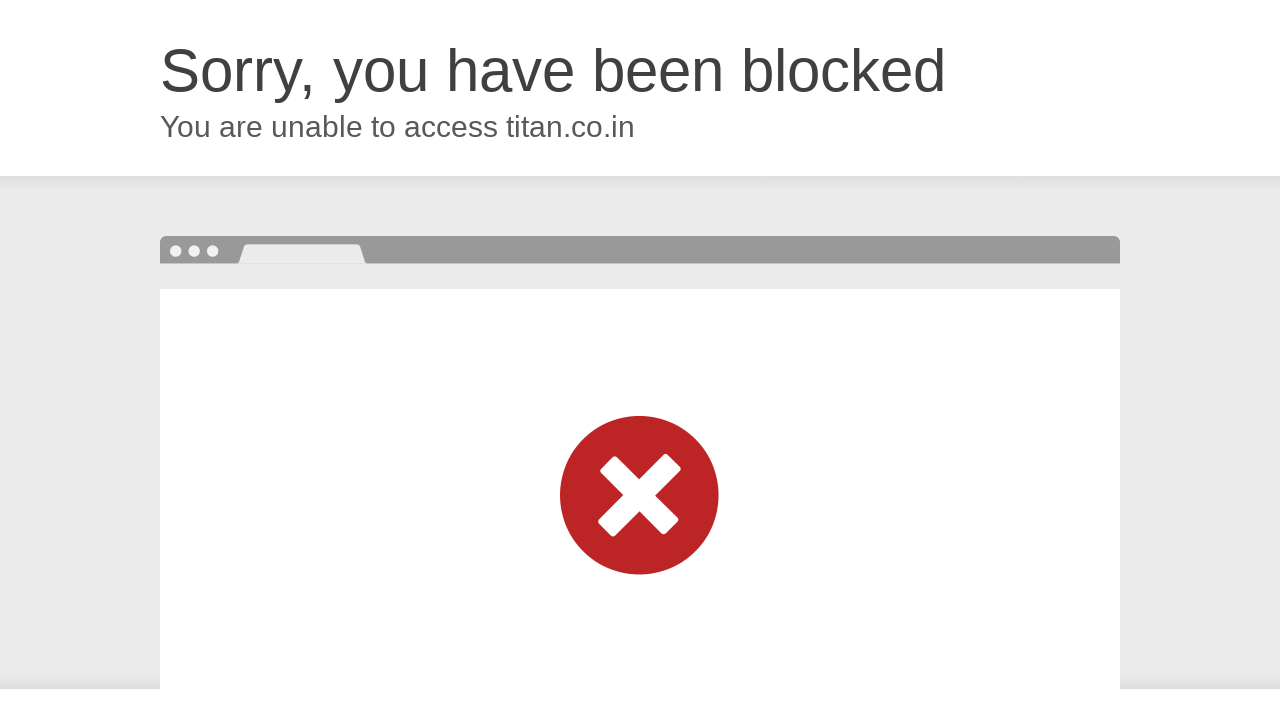

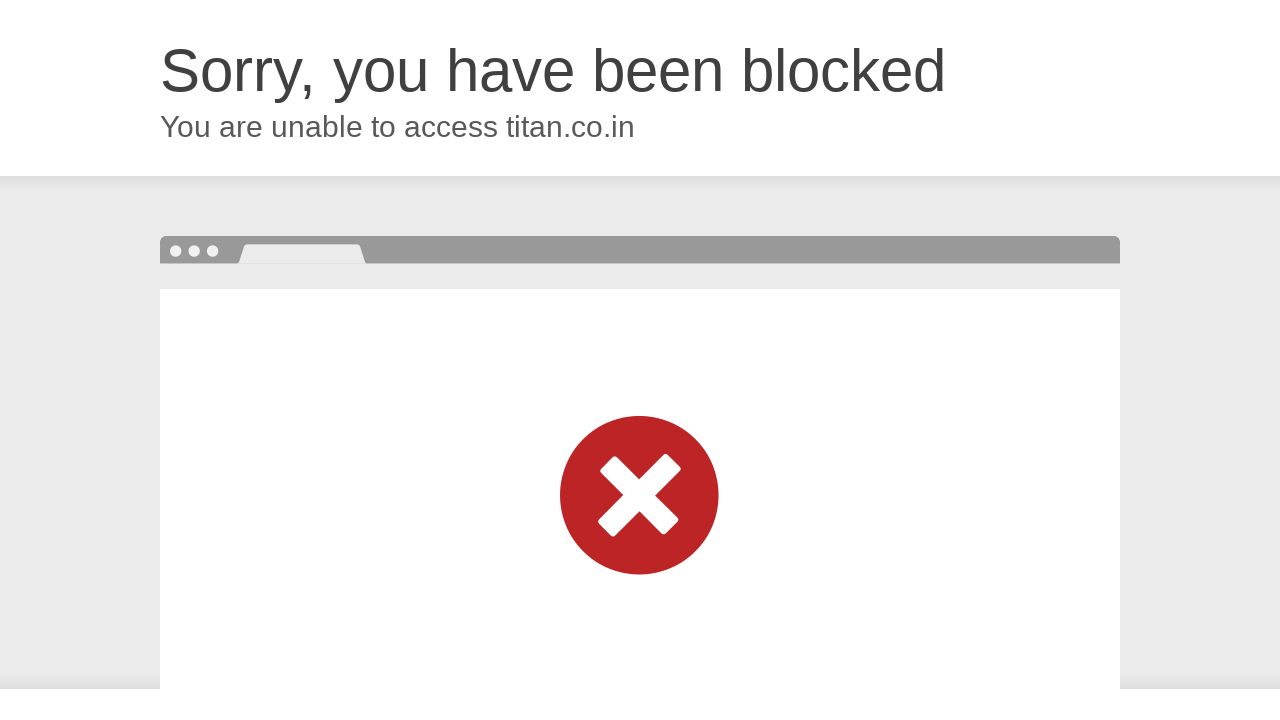